Tests text input functionality by entering text in an input field, clearing it, and entering new text on a UI testing playground page.

Starting URL: http://www.uitestingplayground.com/textinput

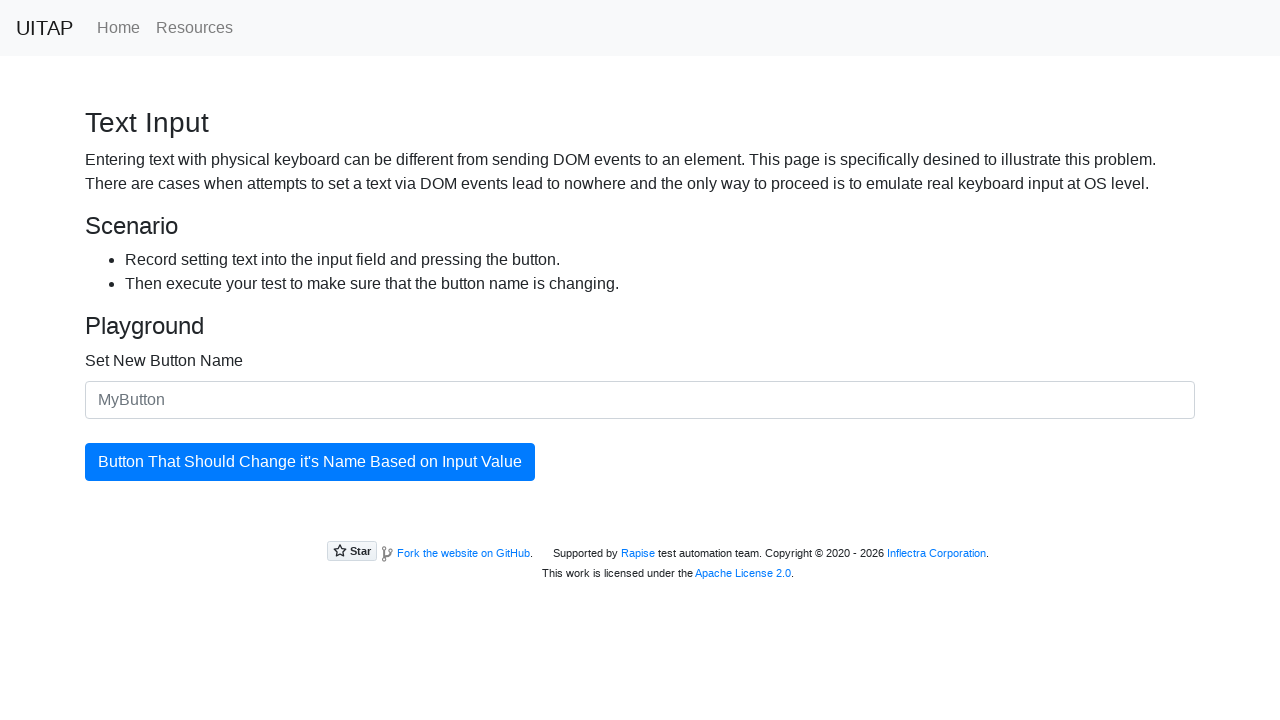

Filled input field with 'Knopka' on .form-control
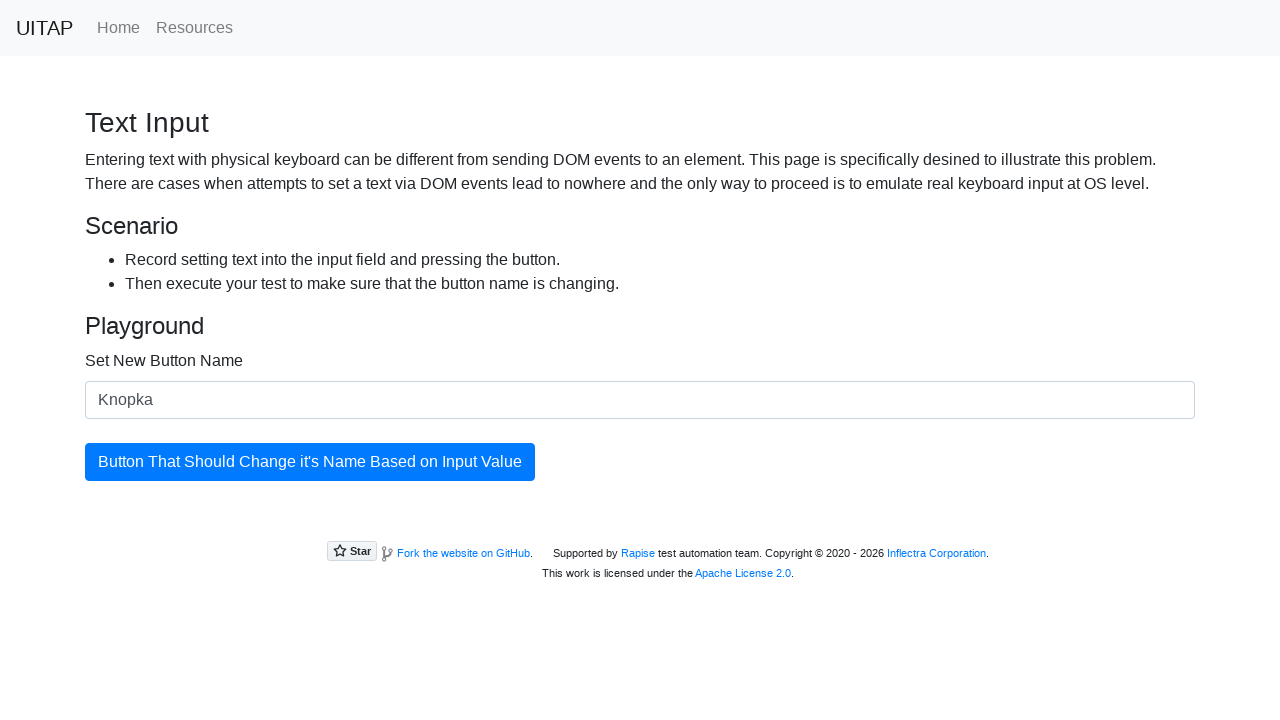

Verified input field contains 'Knopka'
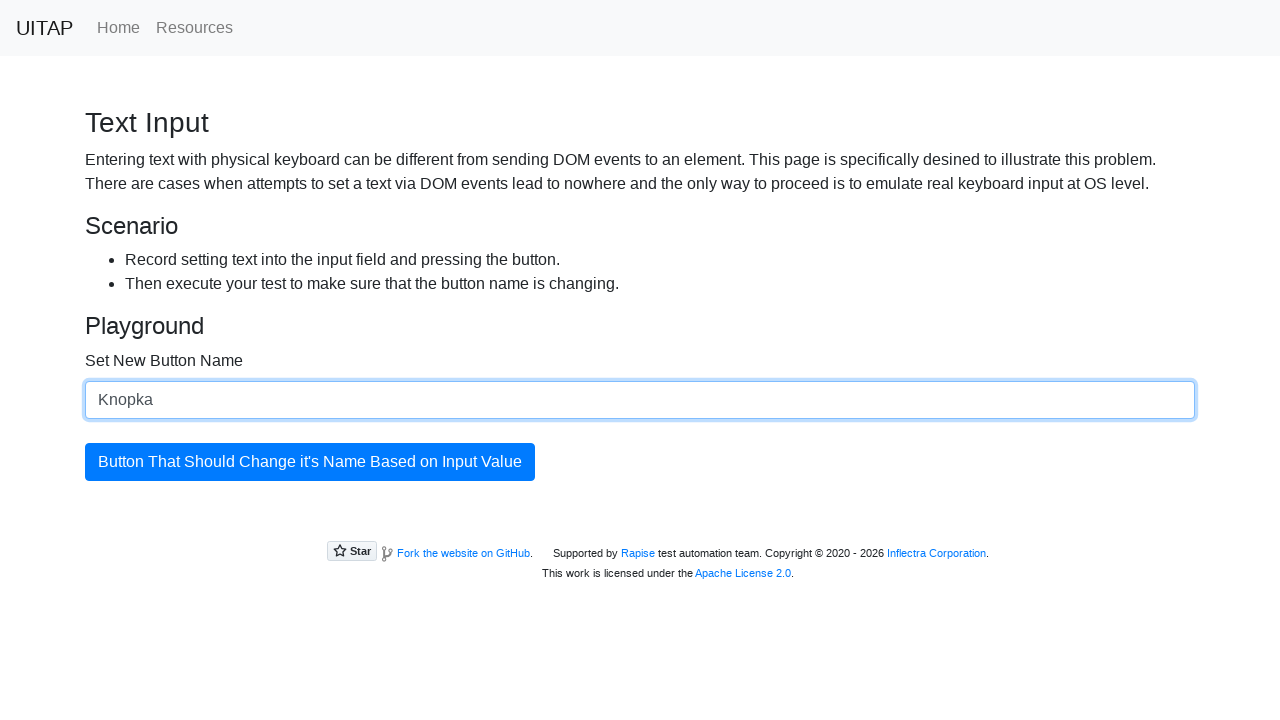

Cleared the input field on .form-control
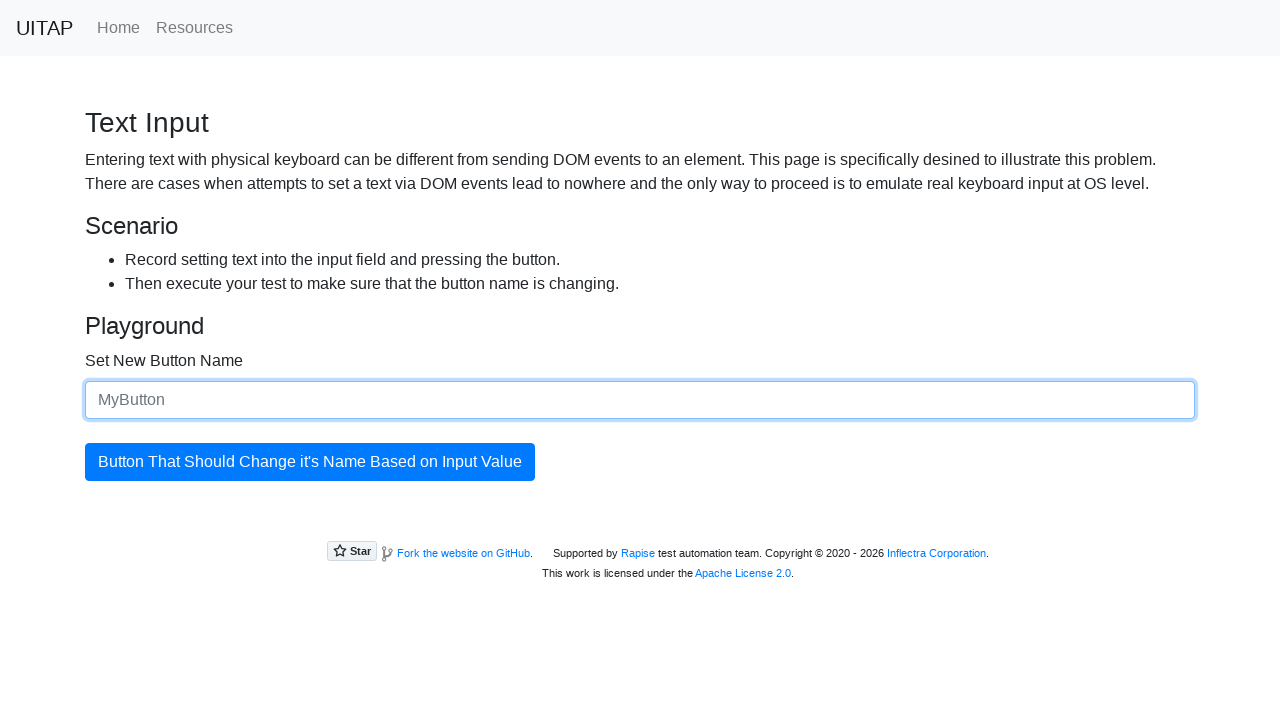

Verified input field is empty
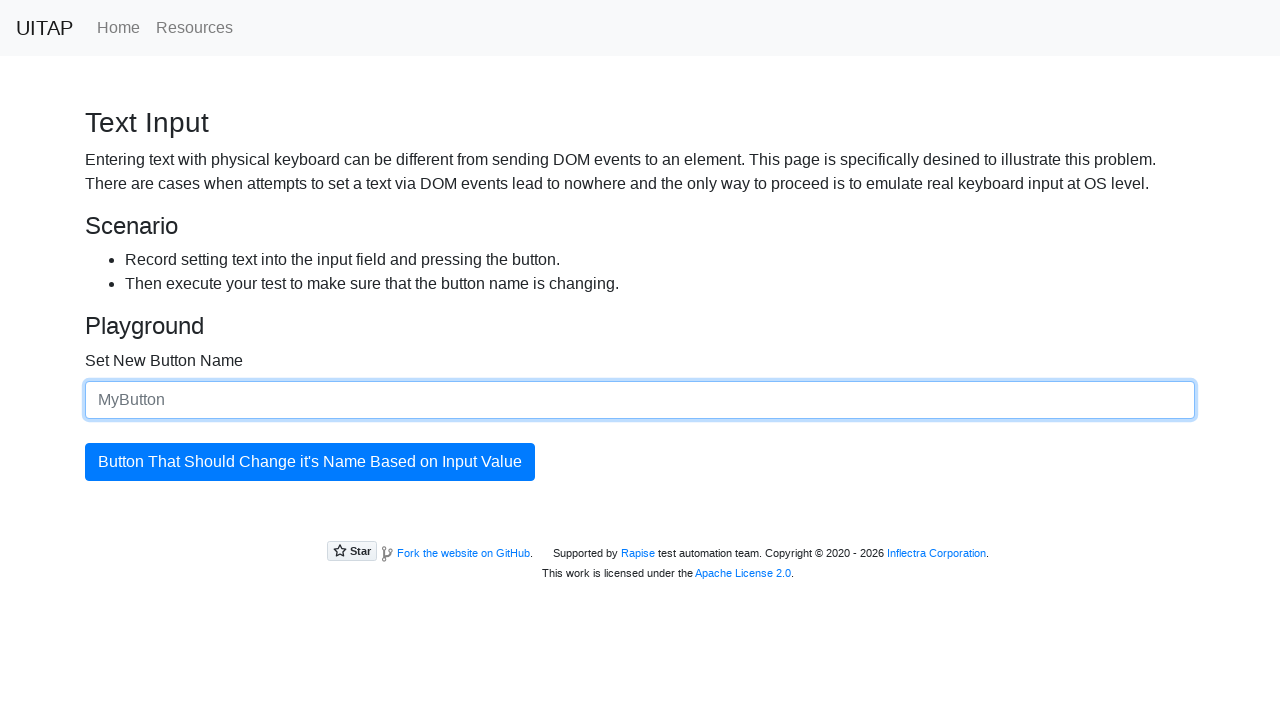

Filled input field with 'abc' on .form-control
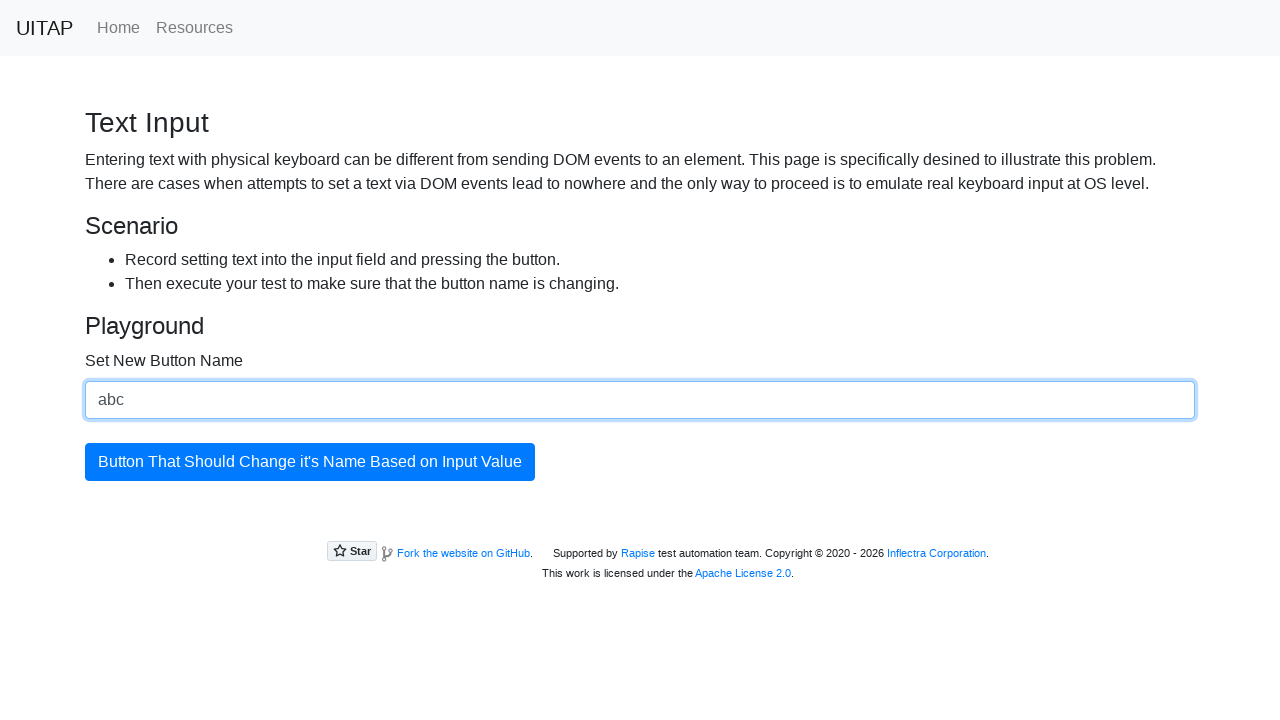

Verified input field contains 'abc'
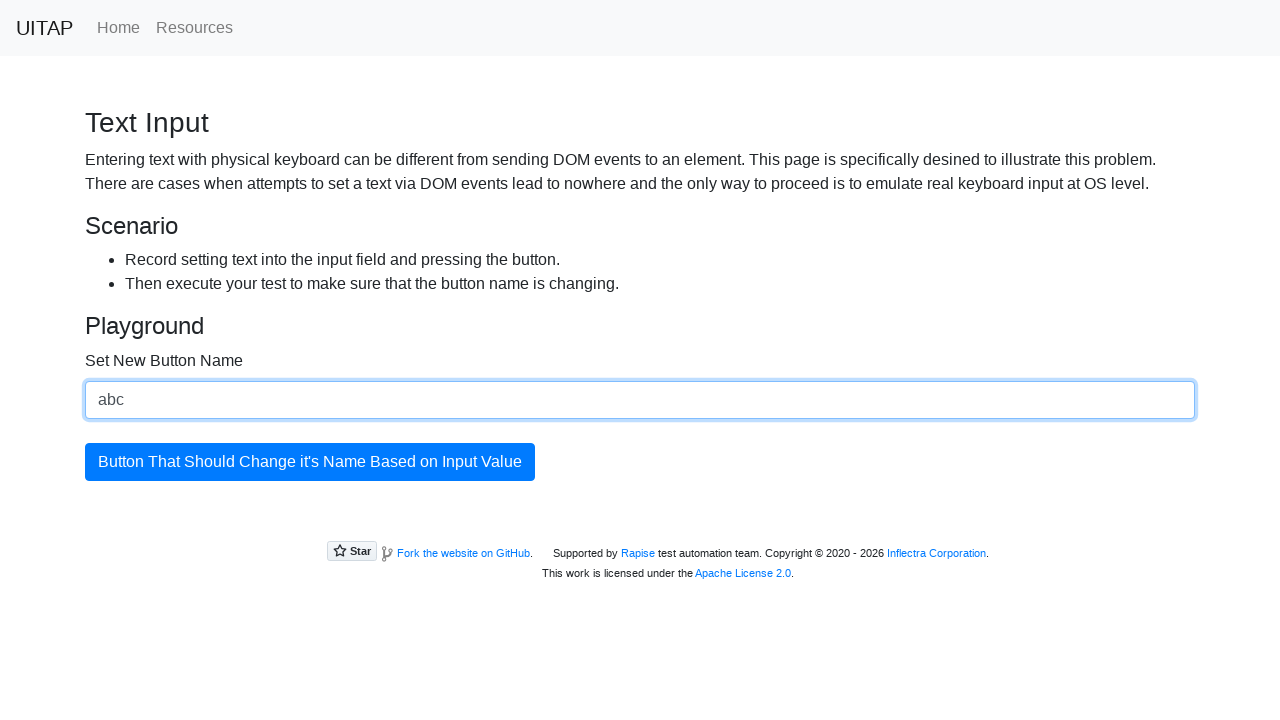

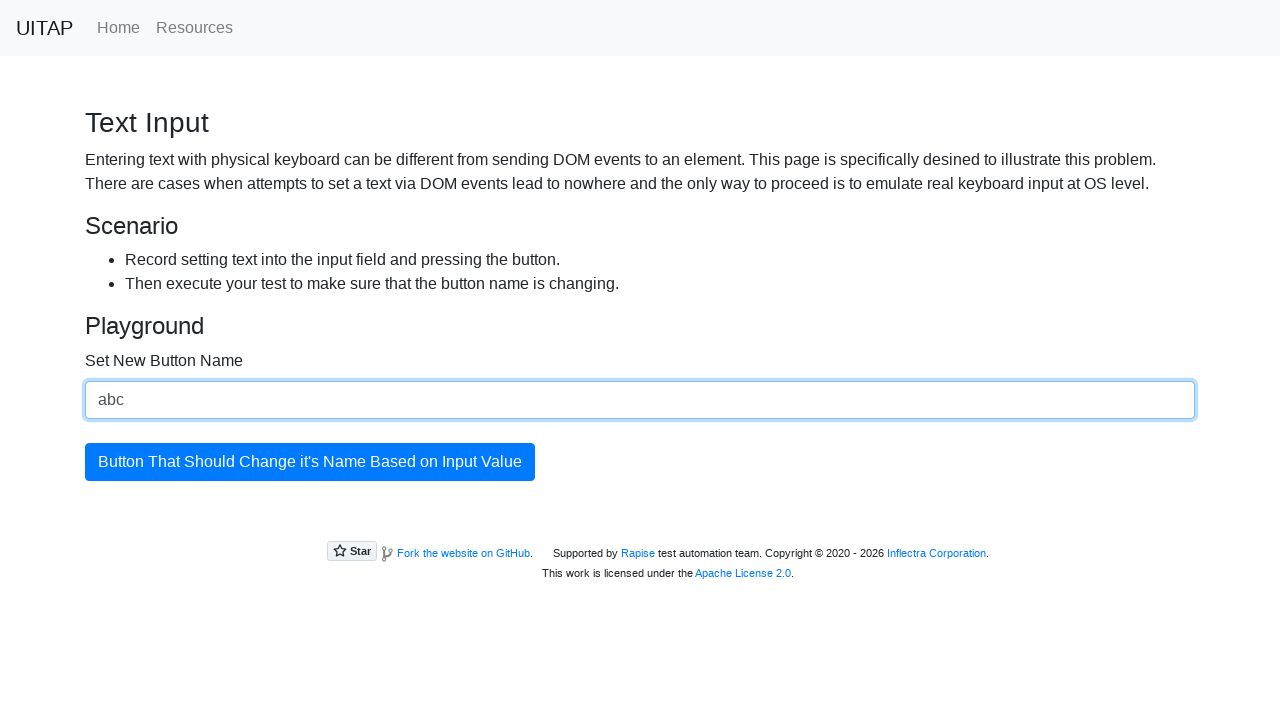